Tests the search functionality on Whirlpool India website by searching for a product and verifying the search results page is displayed

Starting URL: https://www.whirlpoolindia.com/

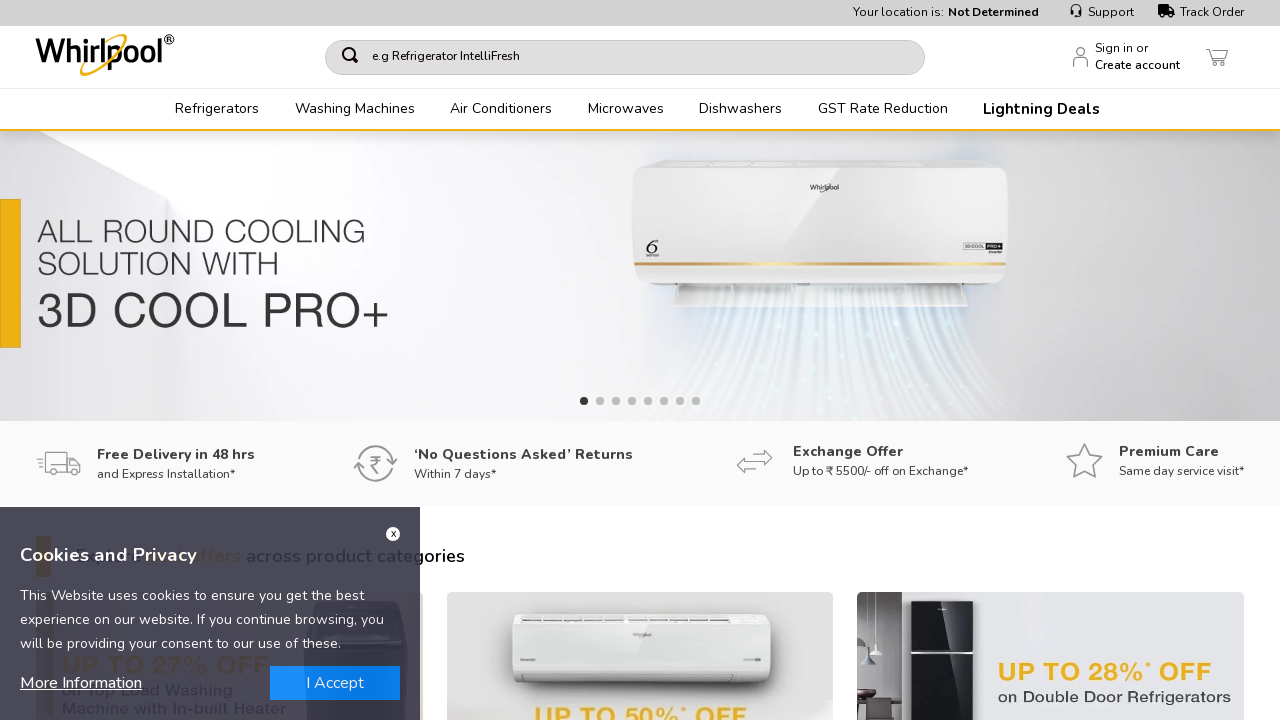

Filled search field with 'Air Conditioner' on input
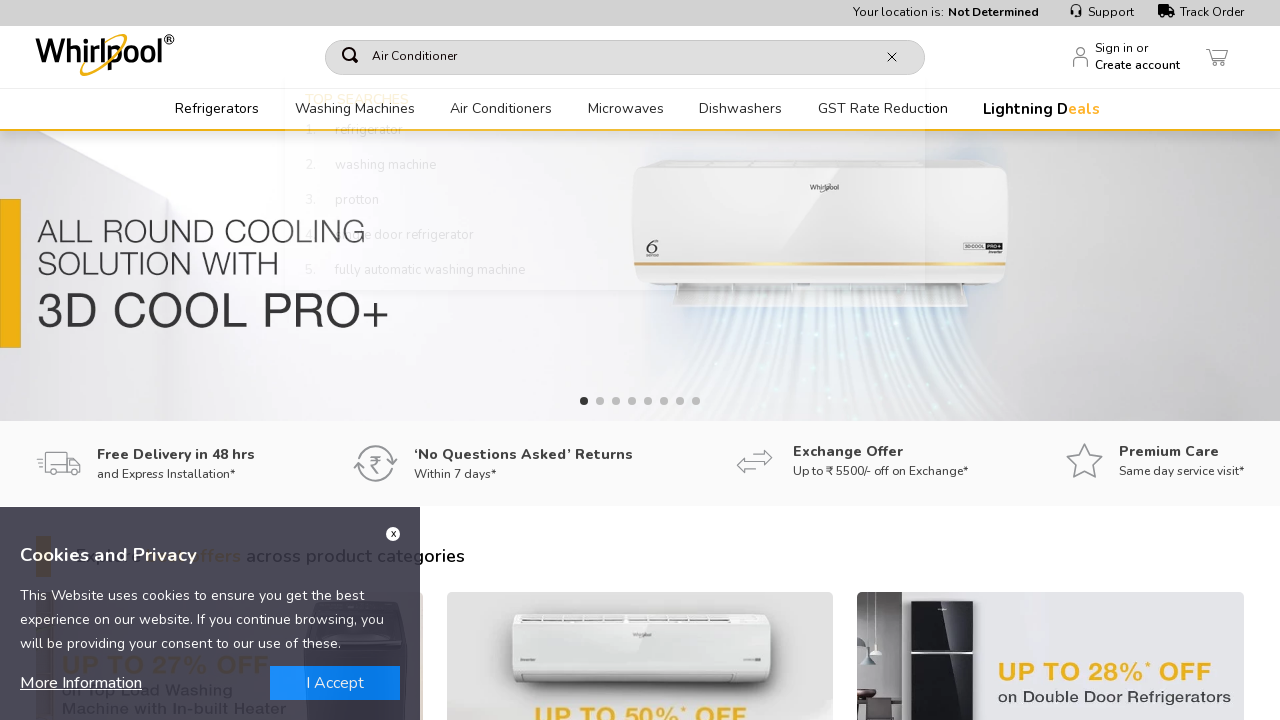

Pressed Enter to submit the search
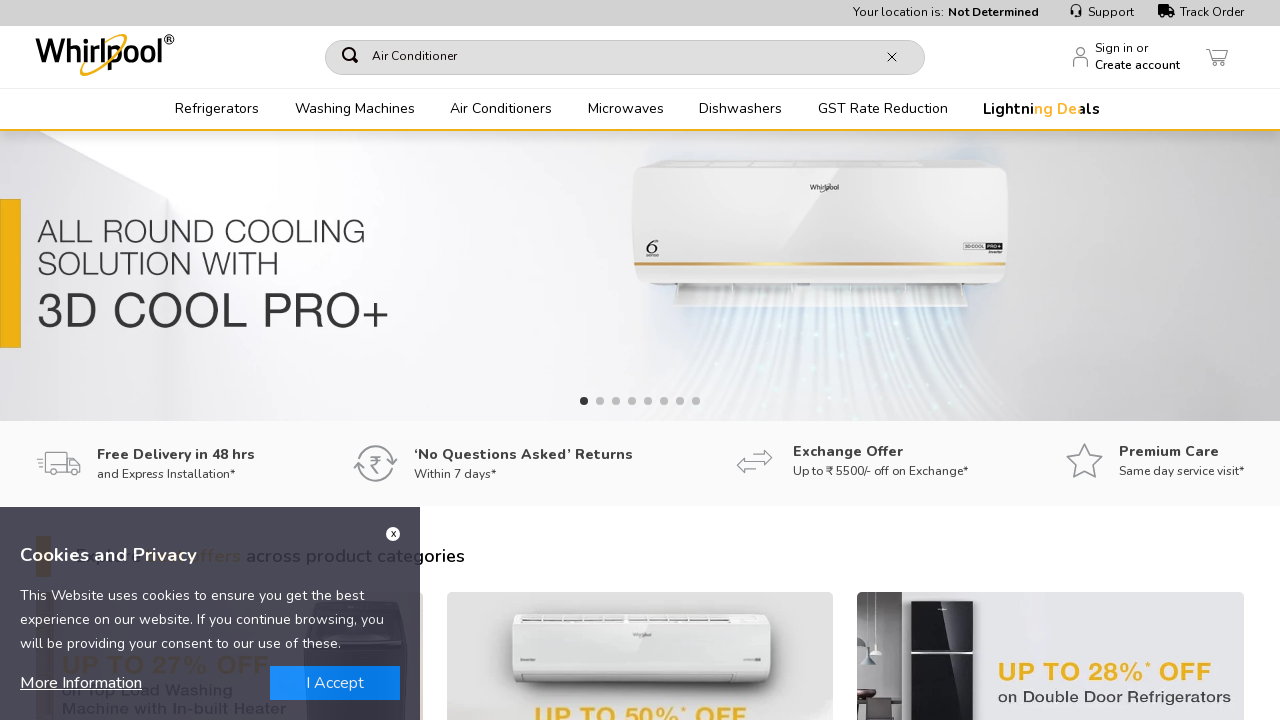

Search results page loaded and verified with product heading
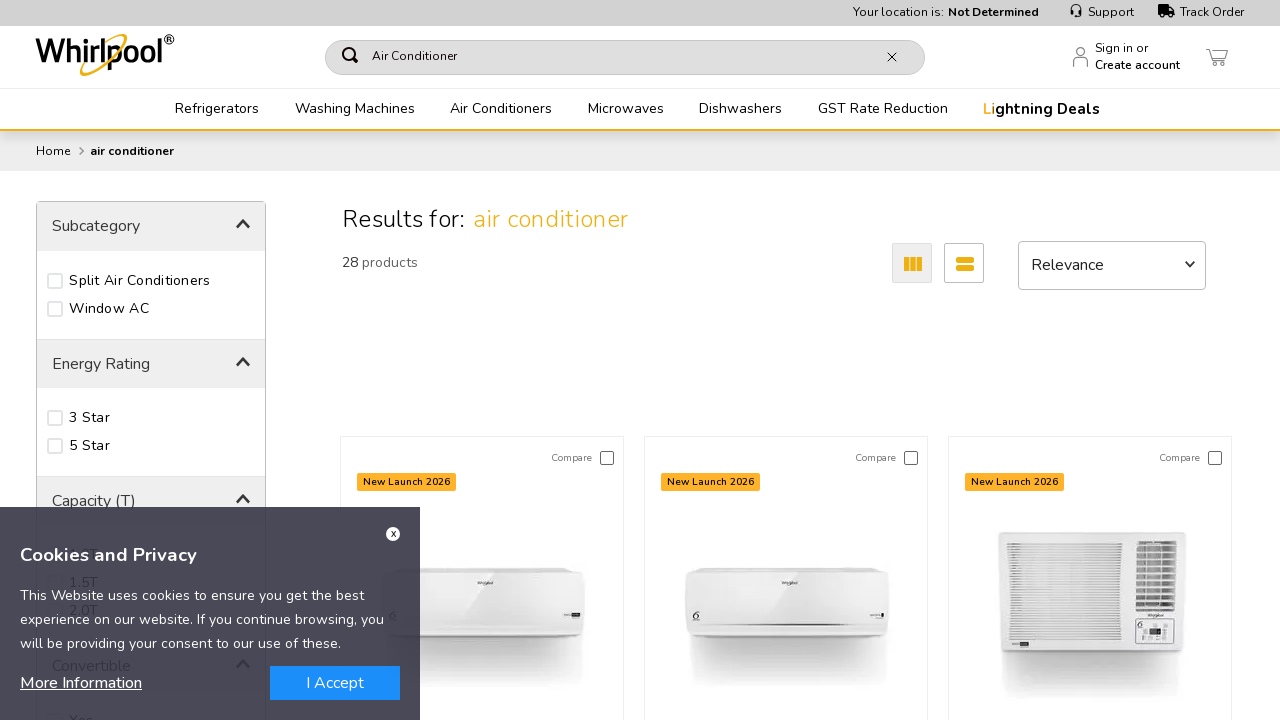

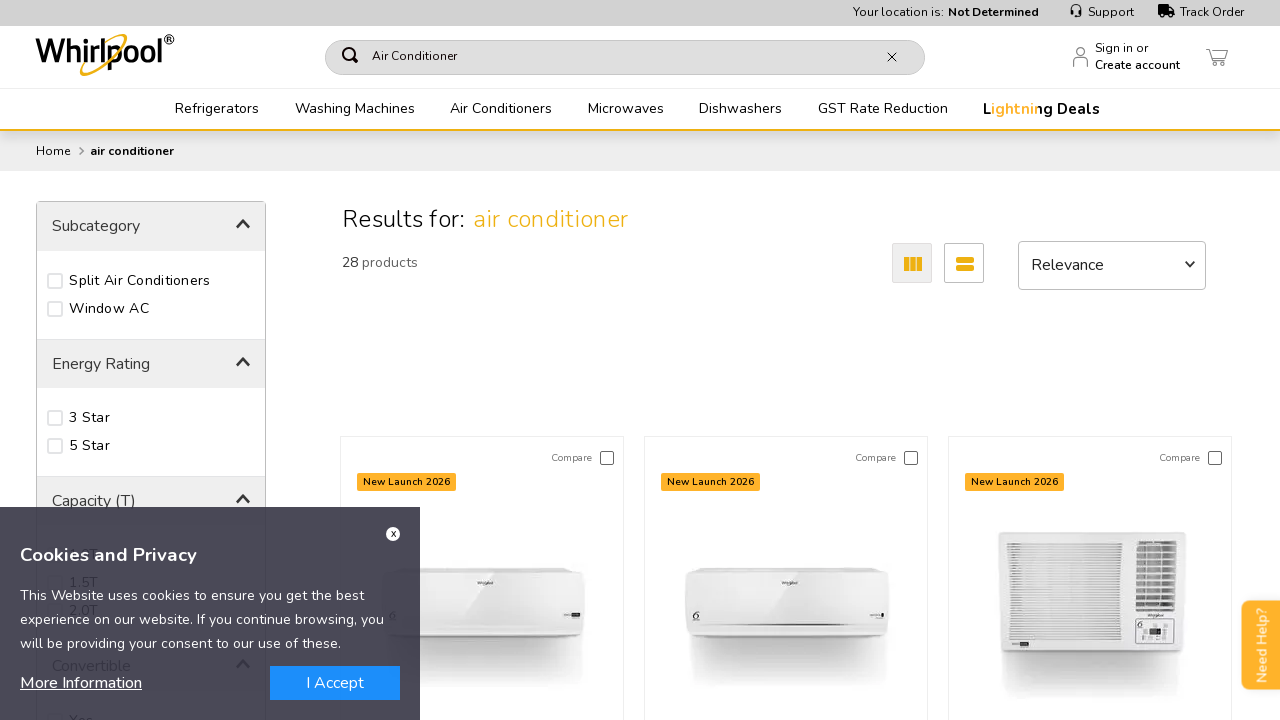